Tests navigation on actitime.com by clicking the login link from the download page

Starting URL: https://www.actitime.com/download

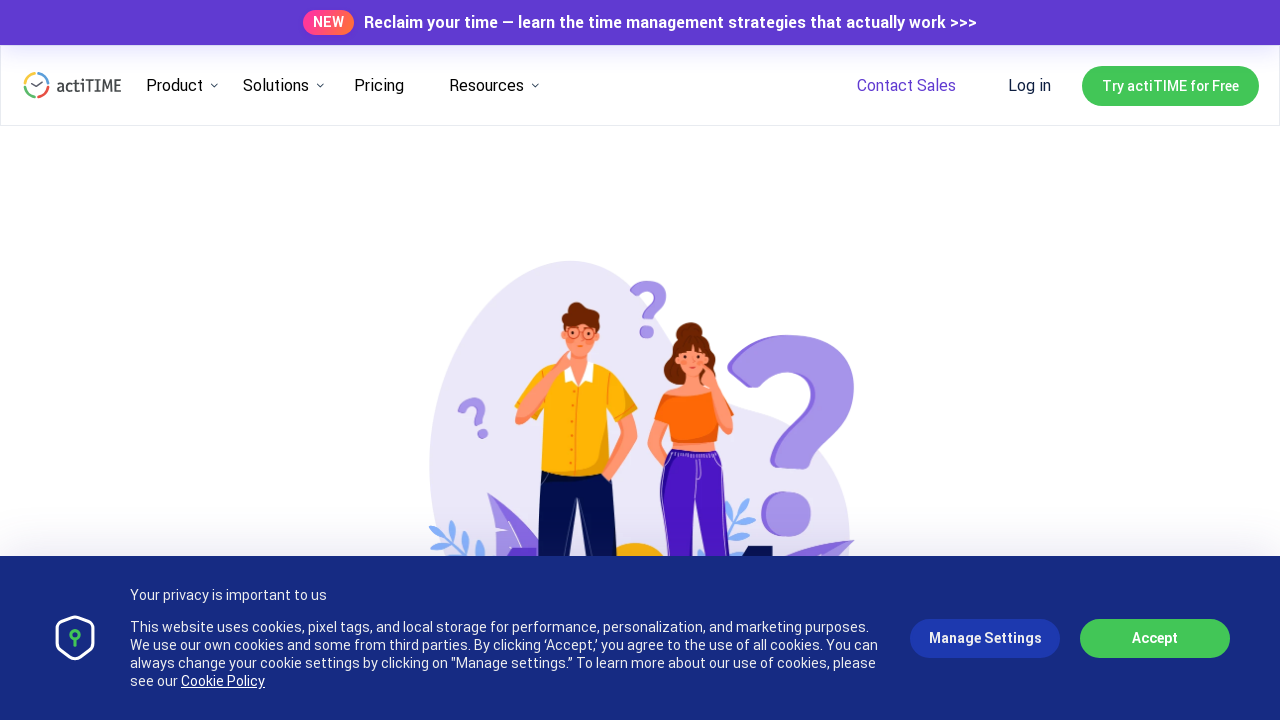

Clicked the Log in link on the download page at (1030, 86) on a:has-text('Log in')
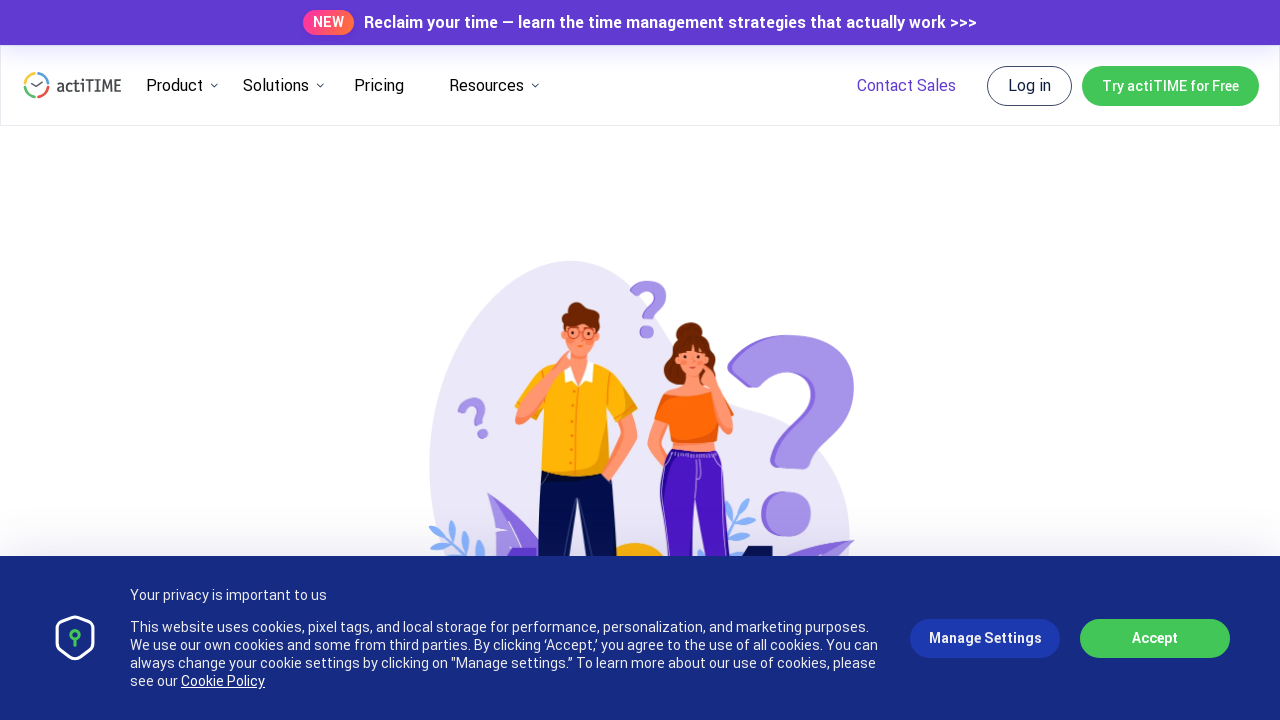

Waited for navigation to complete after clicking Log in
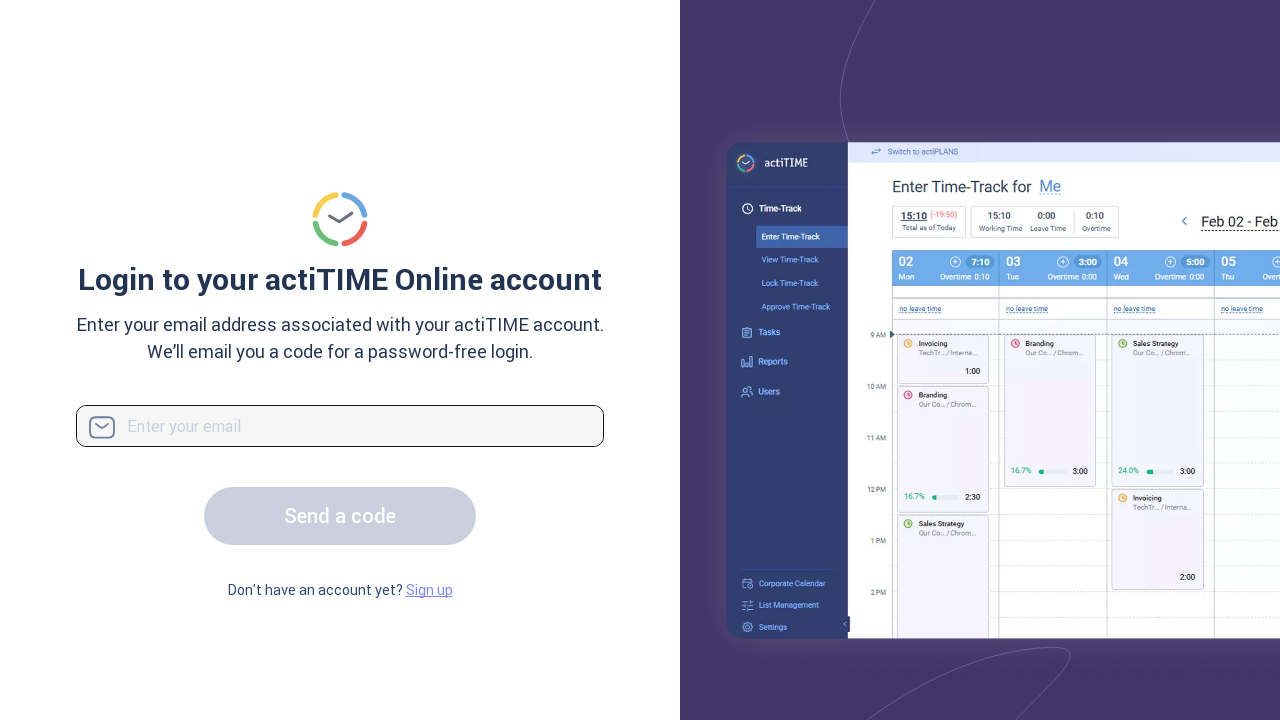

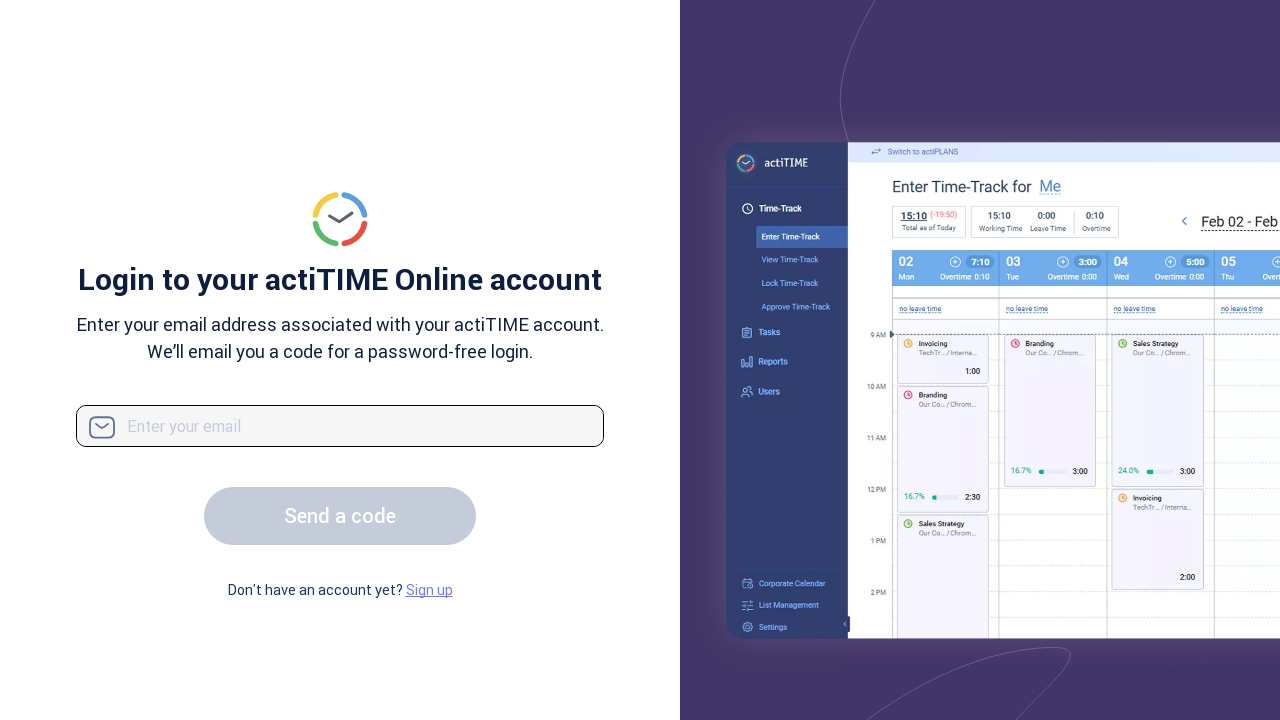